Tests navigation to Report D-2 in the Vehicles and Equipment section and verifies the Report Filter/Options section is displayed

Starting URL: https://ctsedwweb.ee.doe.gov/Annual/Report/report.aspx

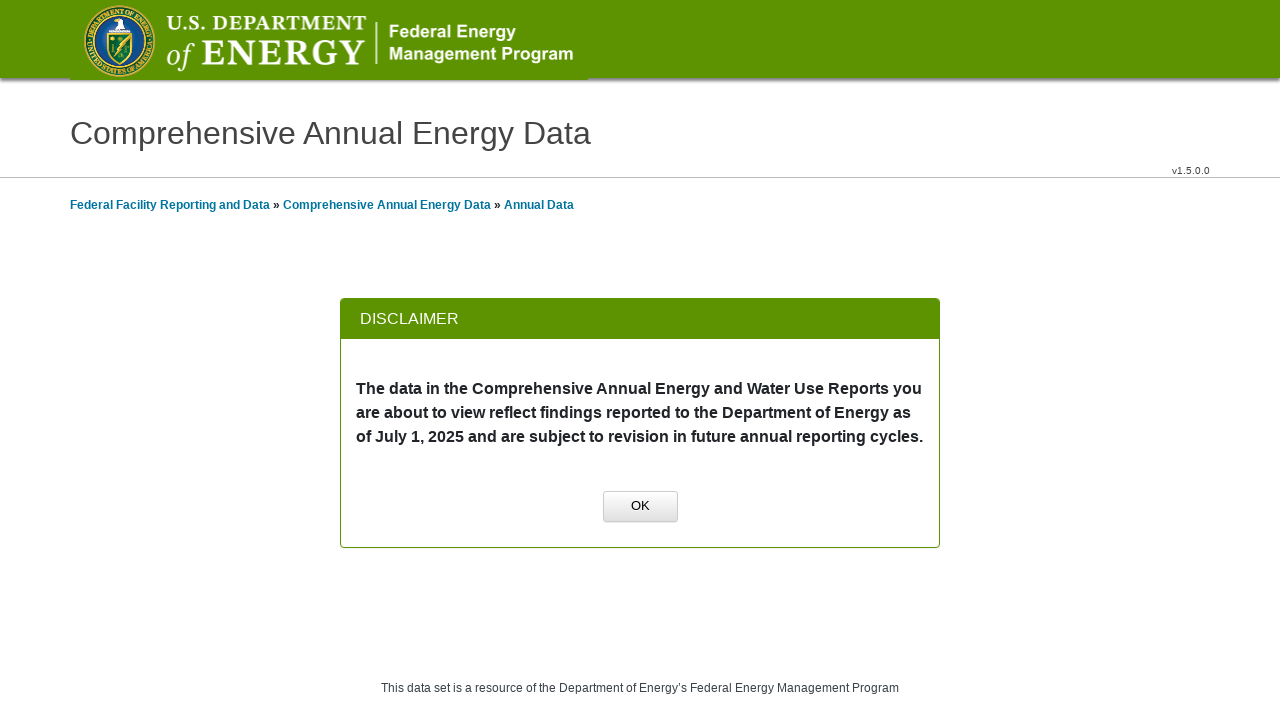

Clicked OK button to dismiss initial dialog at (640, 507) on xpath=//a[normalize-space()='OK']
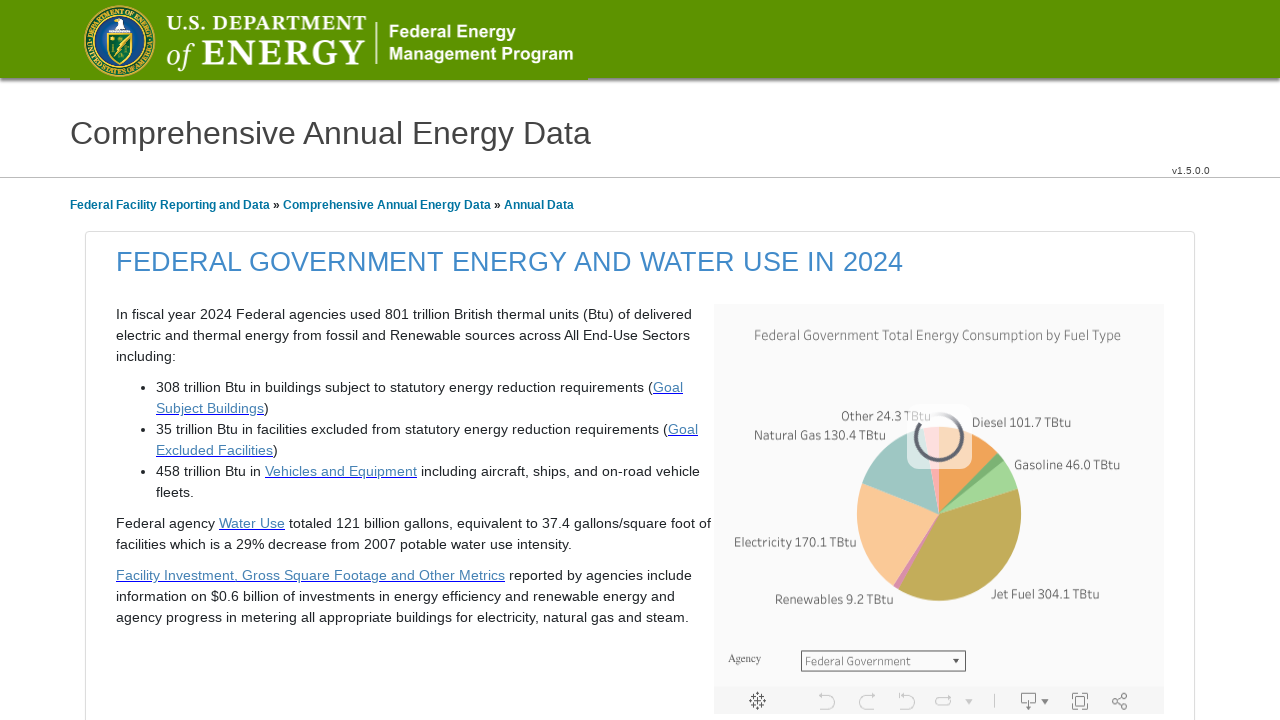

Clicked on first group name at (204, 361) on xpath=//span[@id='mainContentPlaceHolder_GridLeft_lblGroupName2_0']
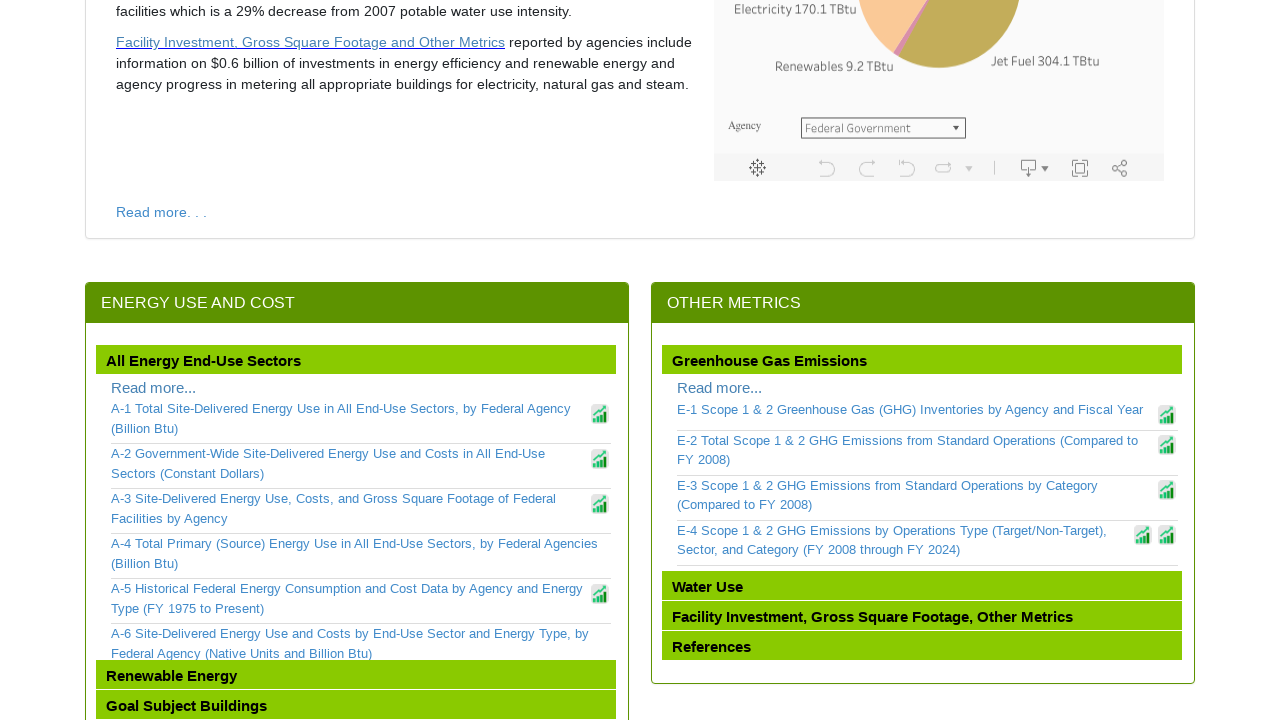

Waited 2 seconds for page to load
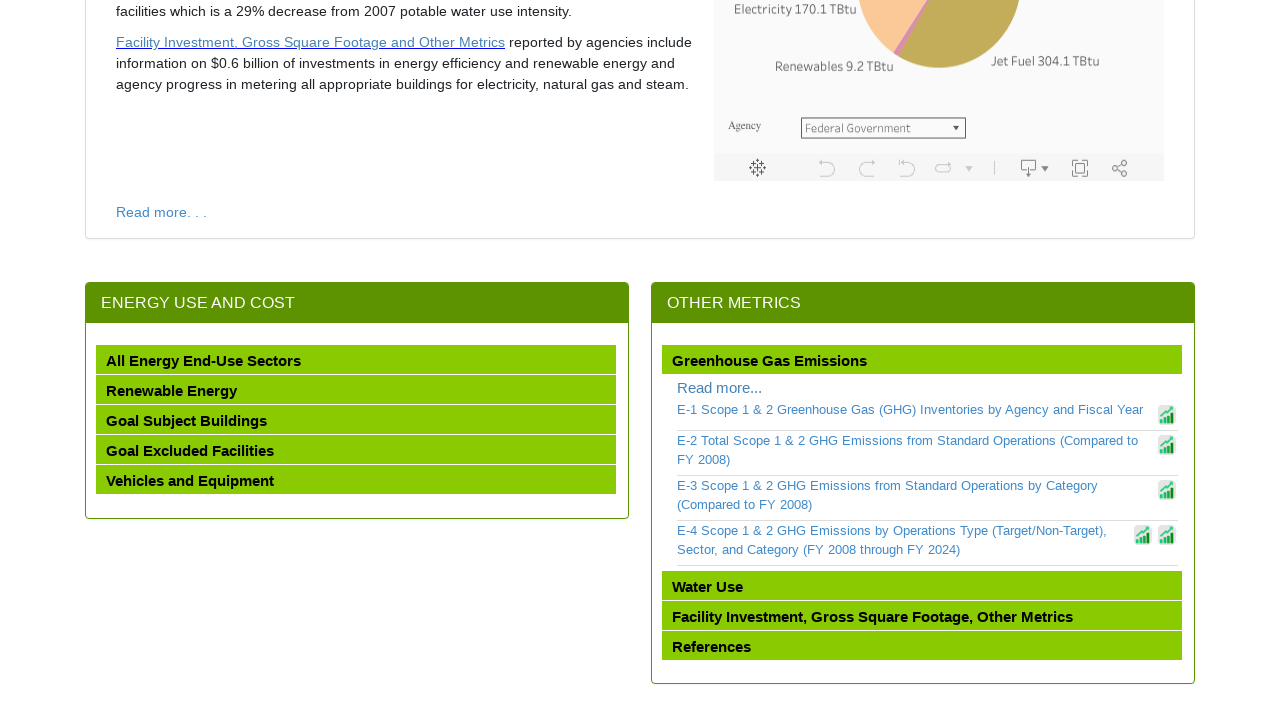

Located Vehicles and Equipment group element
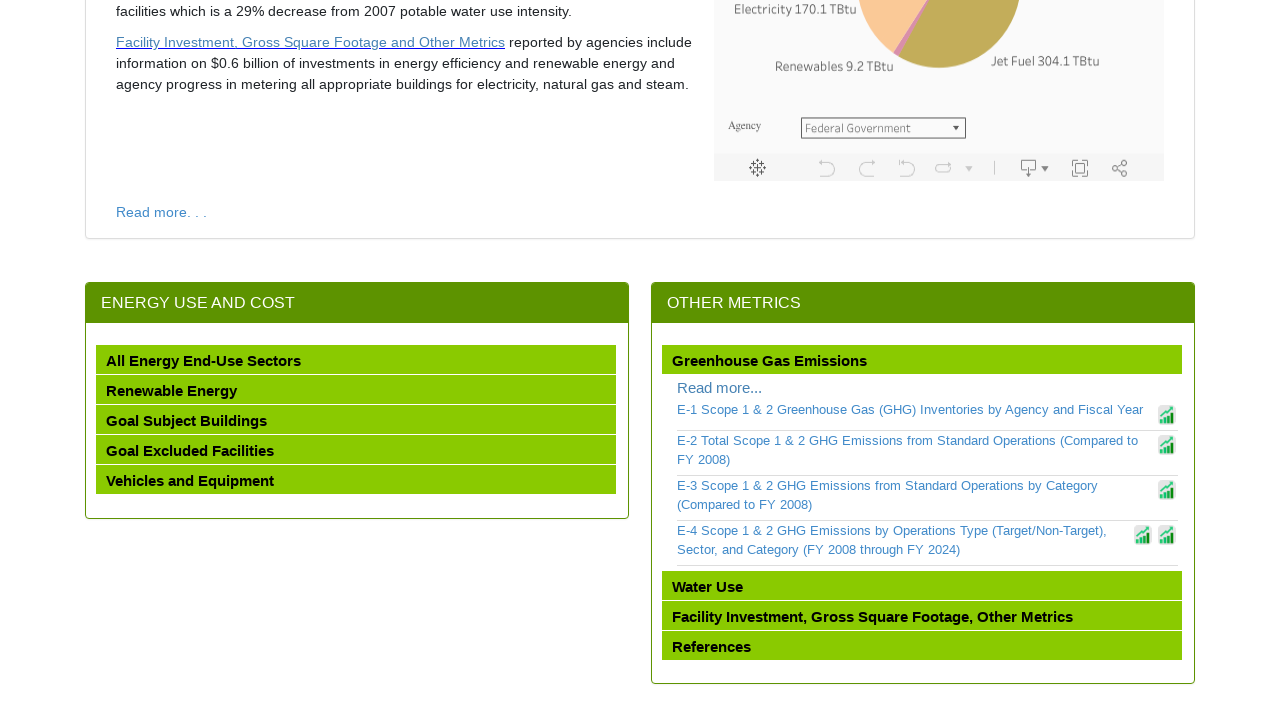

Scrolled Vehicles and Equipment group into view
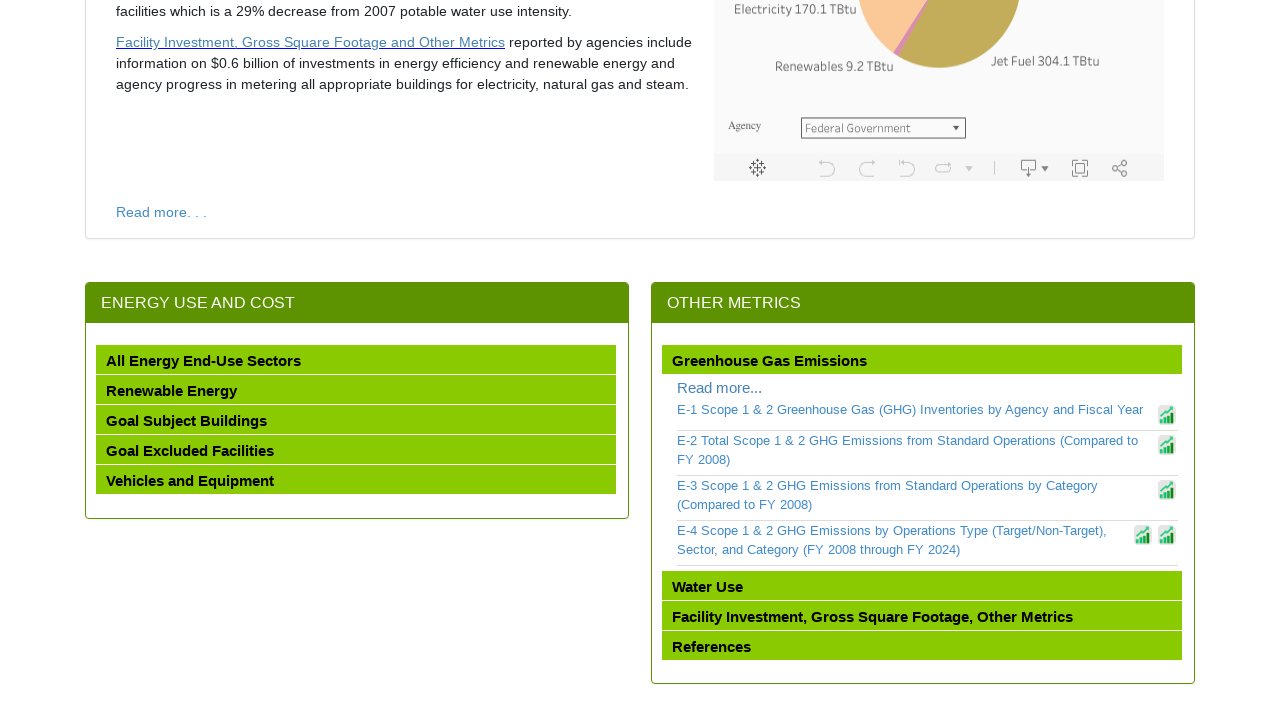

Clicked on Vehicles and Equipment group at (190, 481) on xpath=//span[@id='mainContentPlaceHolder_GridLeft_lblGroupName2_4']
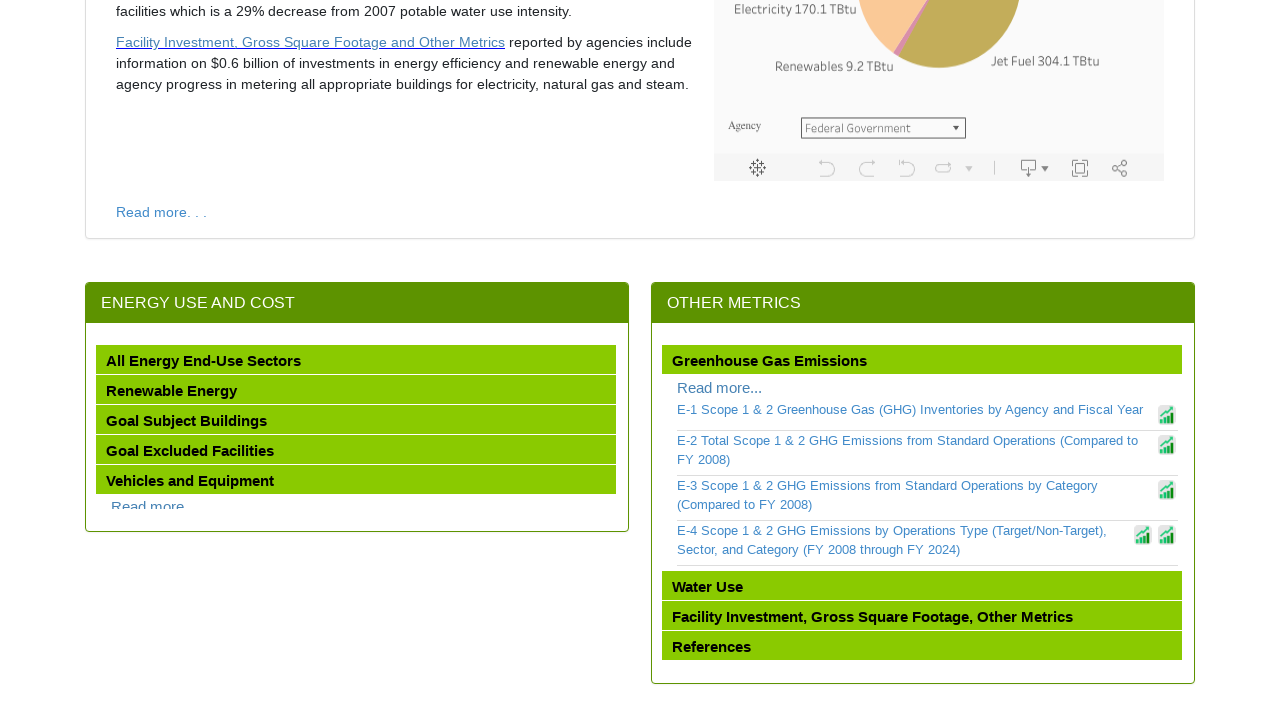

Waited 2 seconds for Vehicles and Equipment group to expand
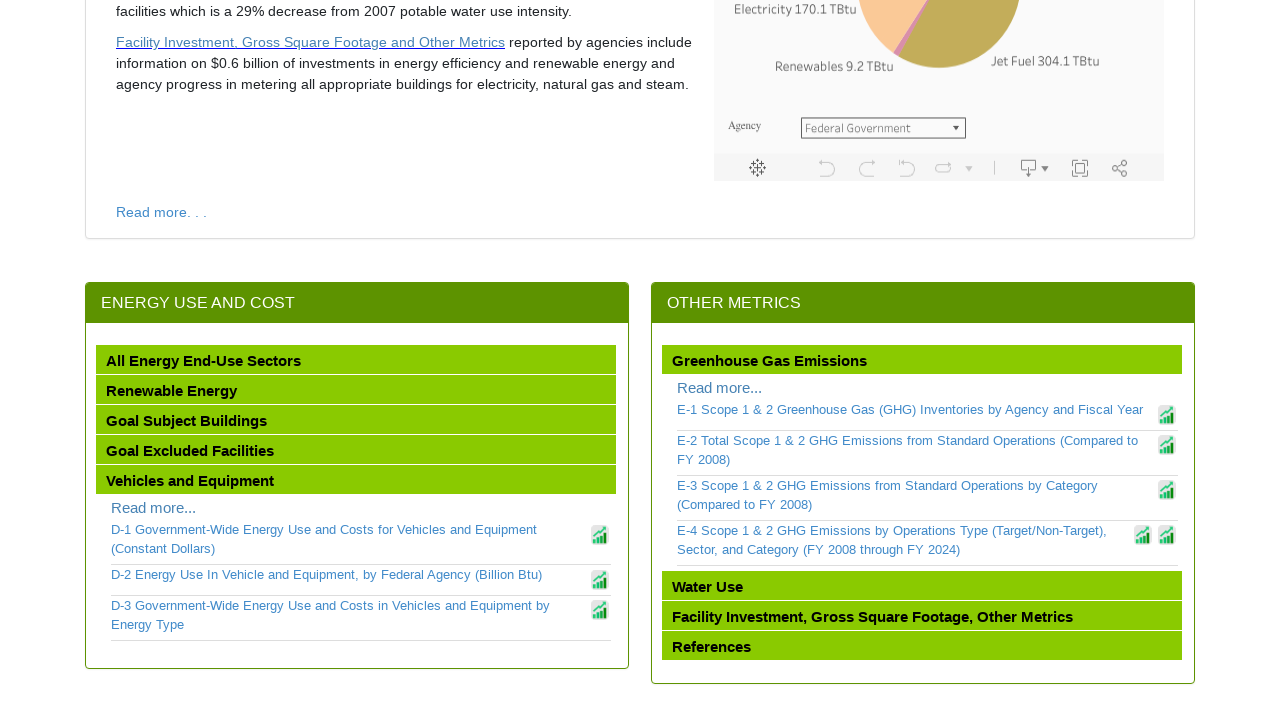

Clicked on D-2 report link at (349, 575) on xpath=//a[contains(text(),'D-2')]
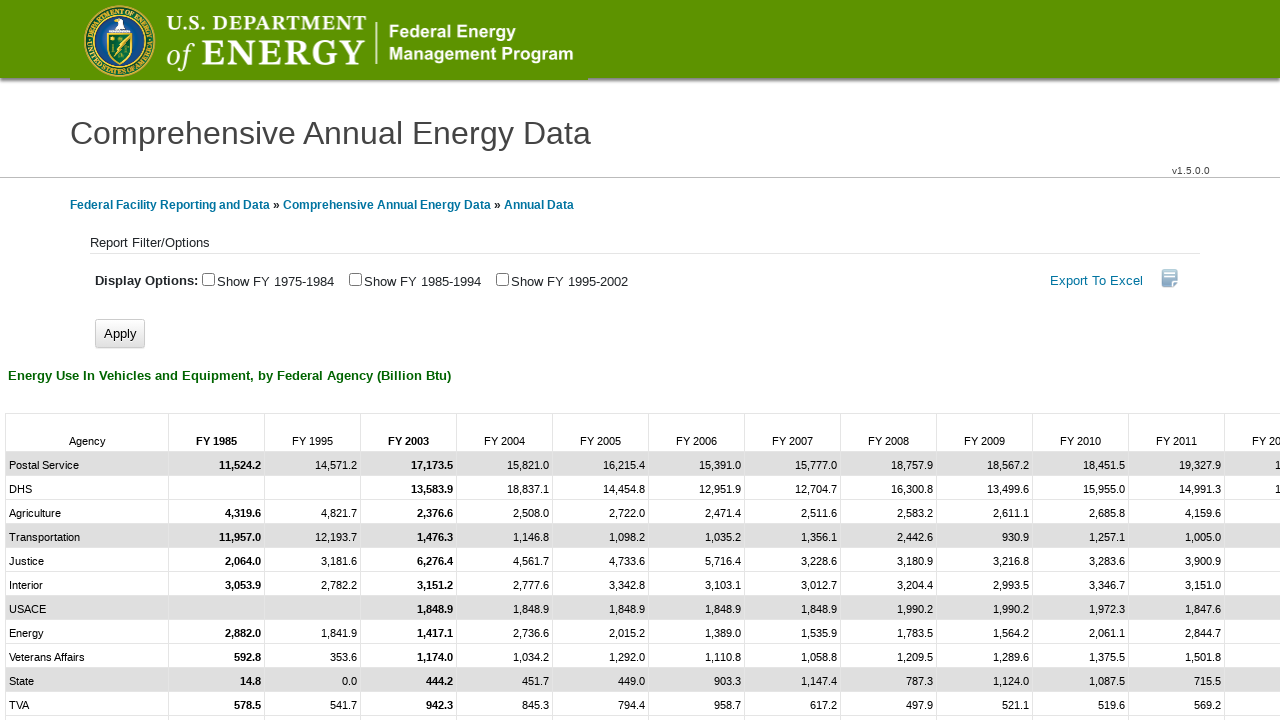

Waited 2 seconds for Report D-2 page to load
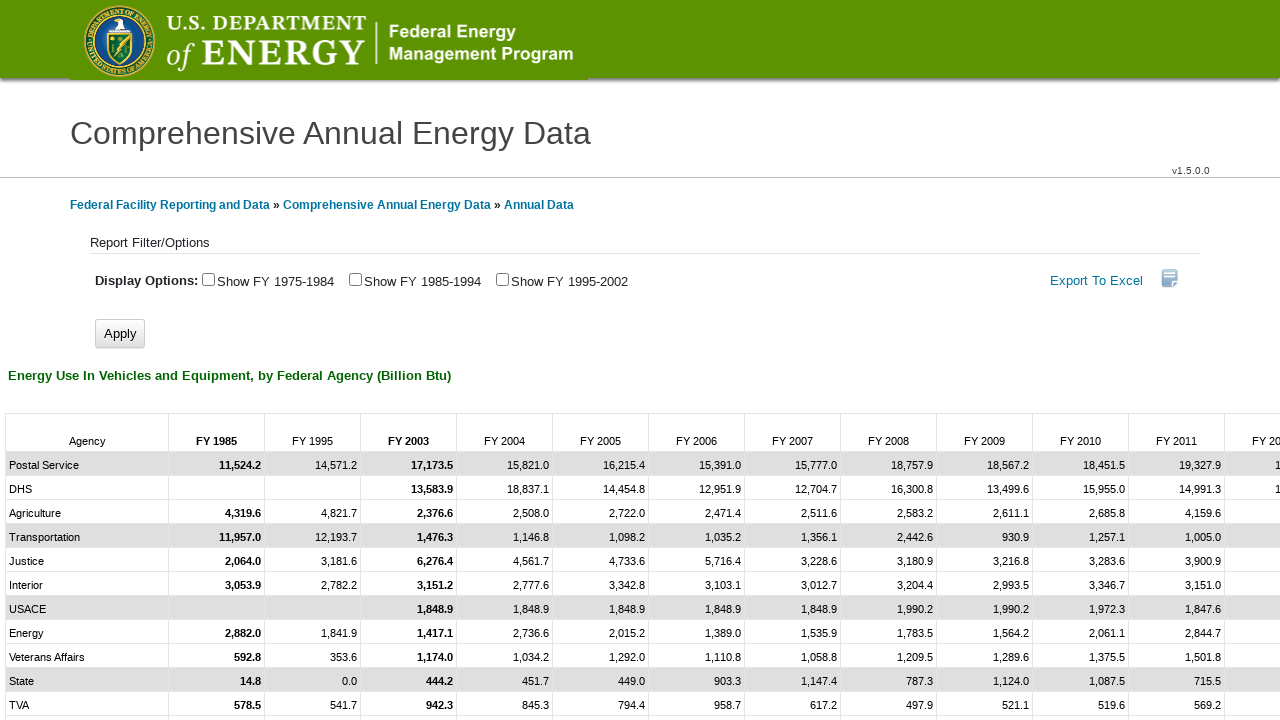

Verified Report Filter/Options section is displayed
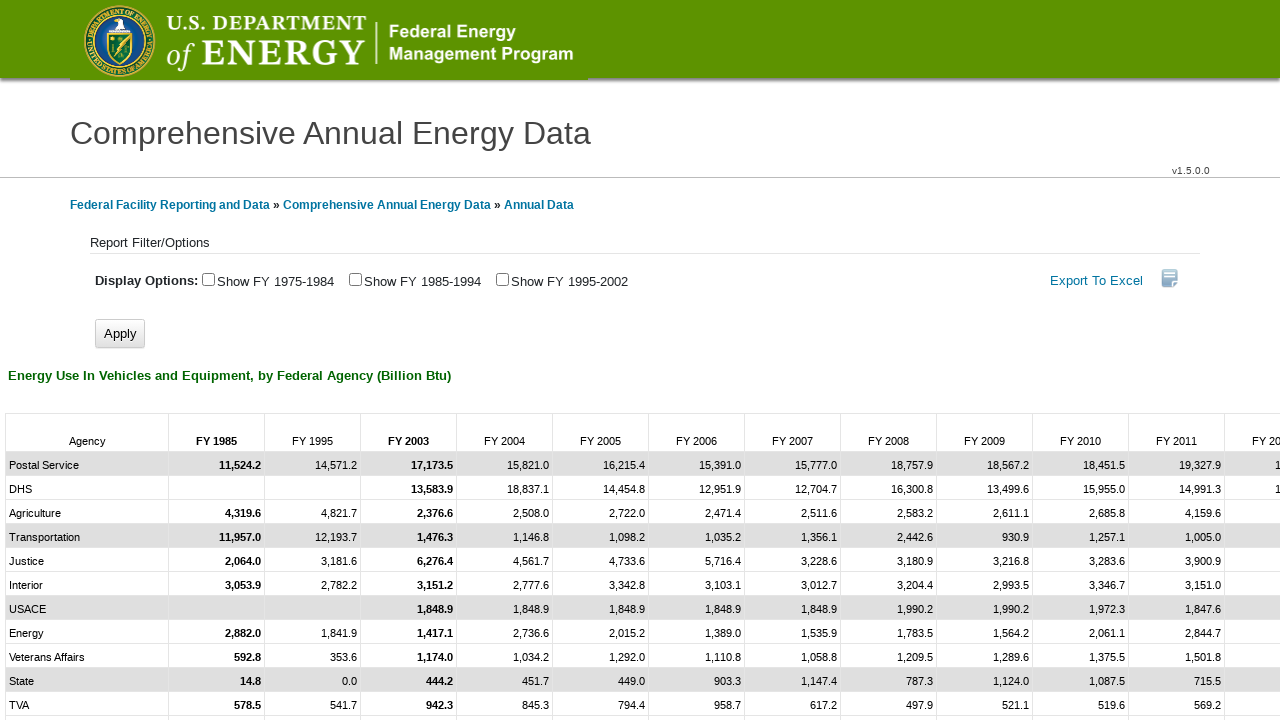

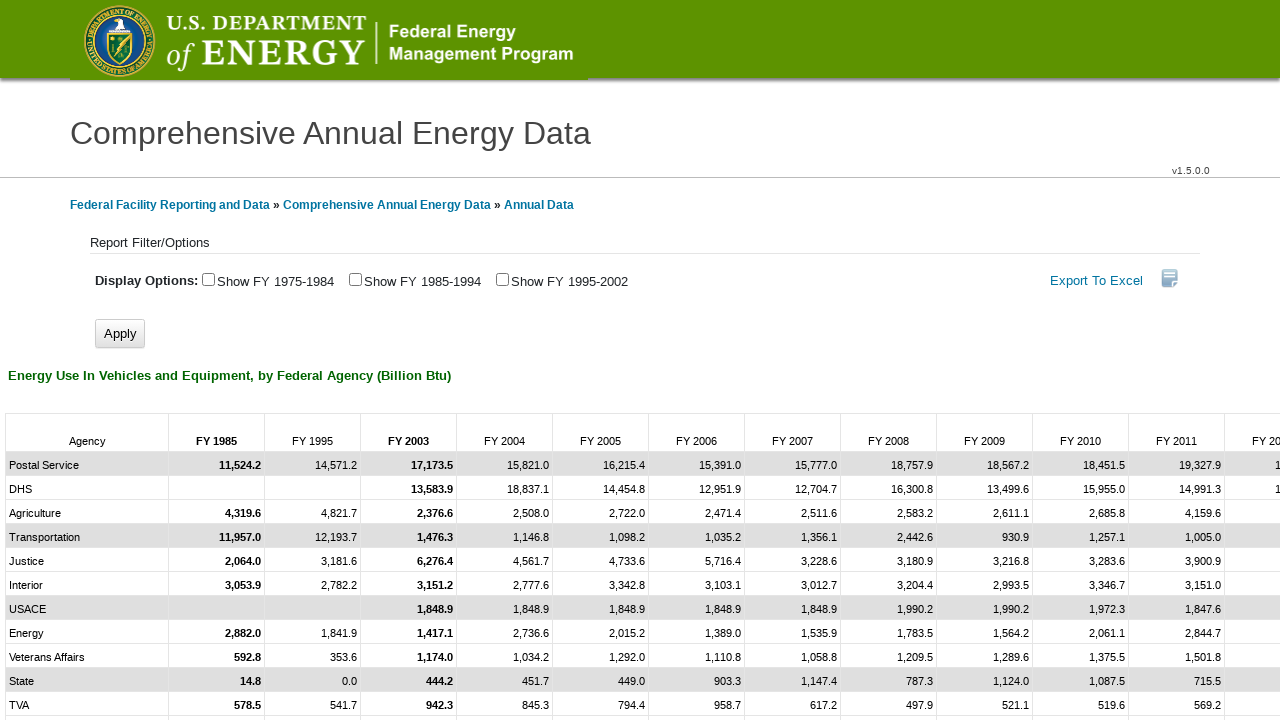